Tests that the "Clear completed" button is displayed with correct text when items are completed

Starting URL: https://demo.playwright.dev/todomvc

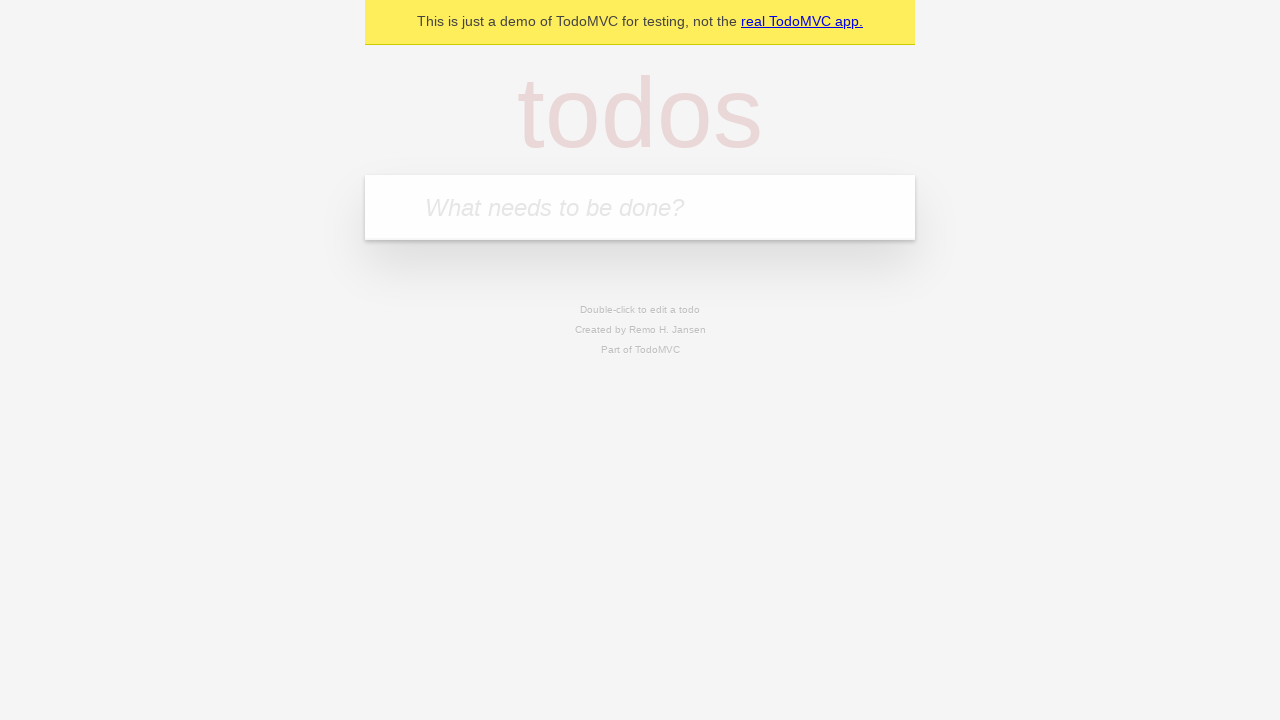

Filled todo input with 'buy some cheese' on internal:attr=[placeholder="What needs to be done?"i]
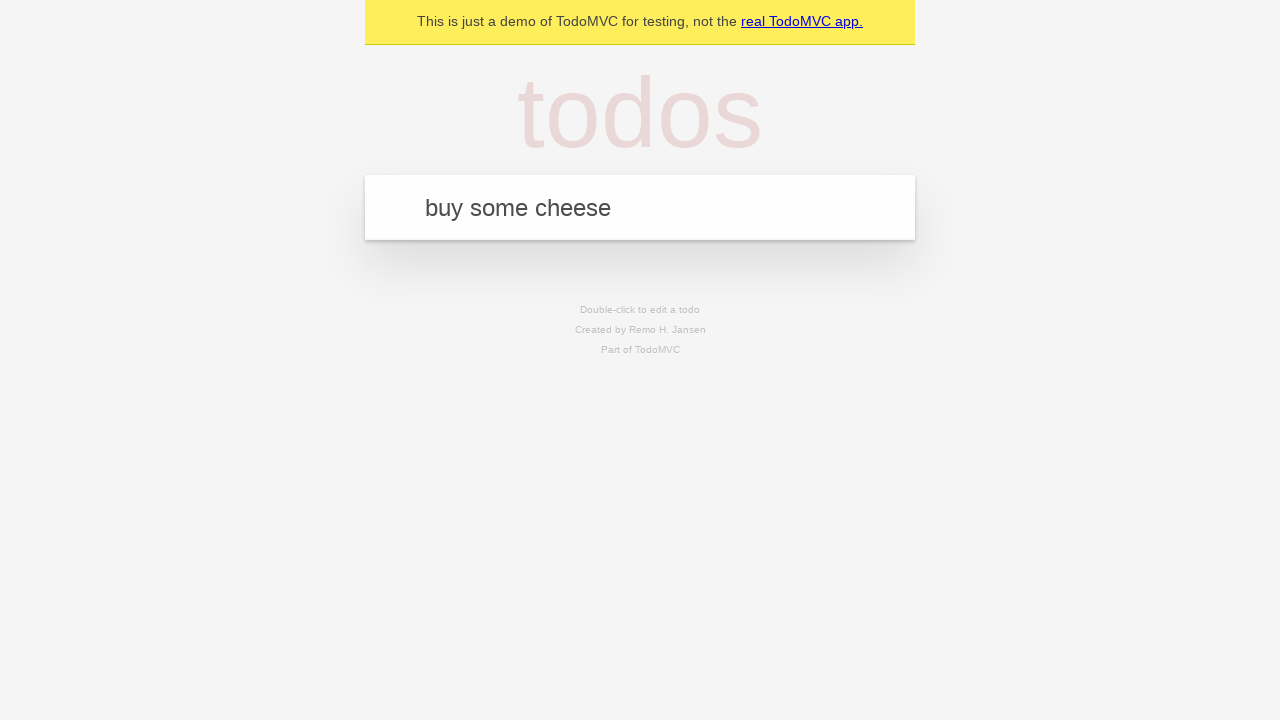

Pressed Enter to create todo 'buy some cheese' on internal:attr=[placeholder="What needs to be done?"i]
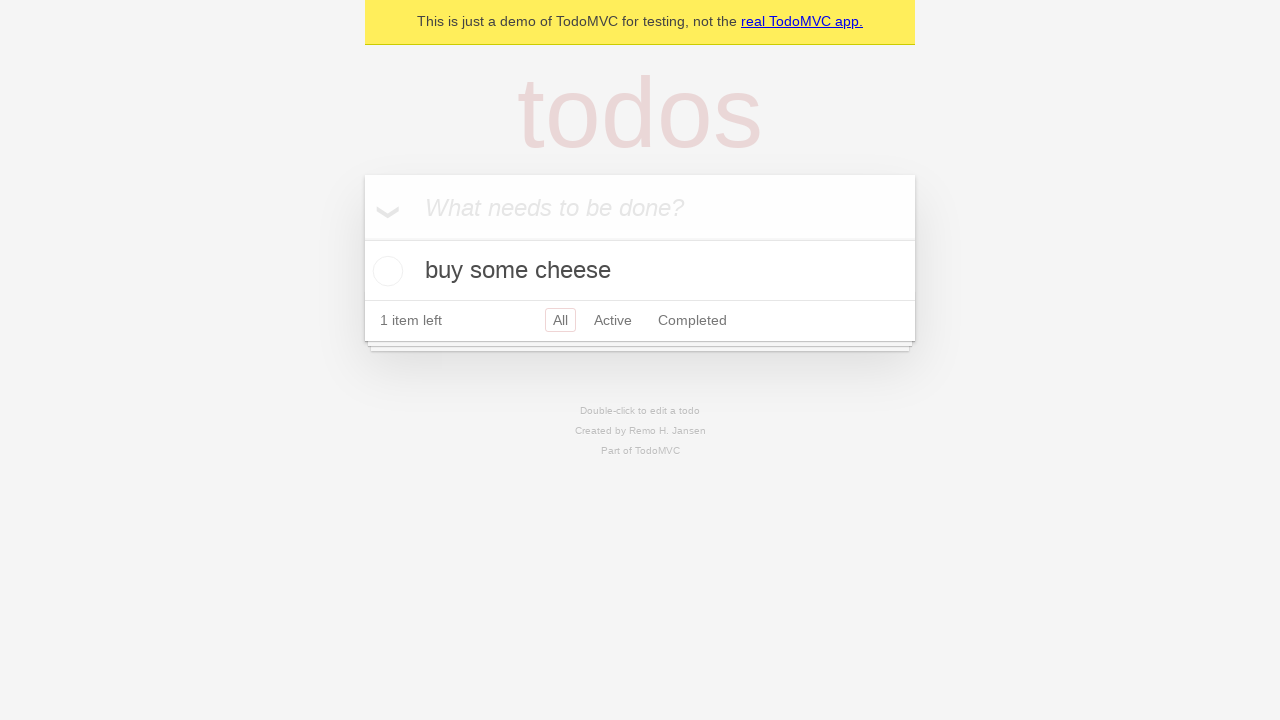

Filled todo input with 'feed the cat' on internal:attr=[placeholder="What needs to be done?"i]
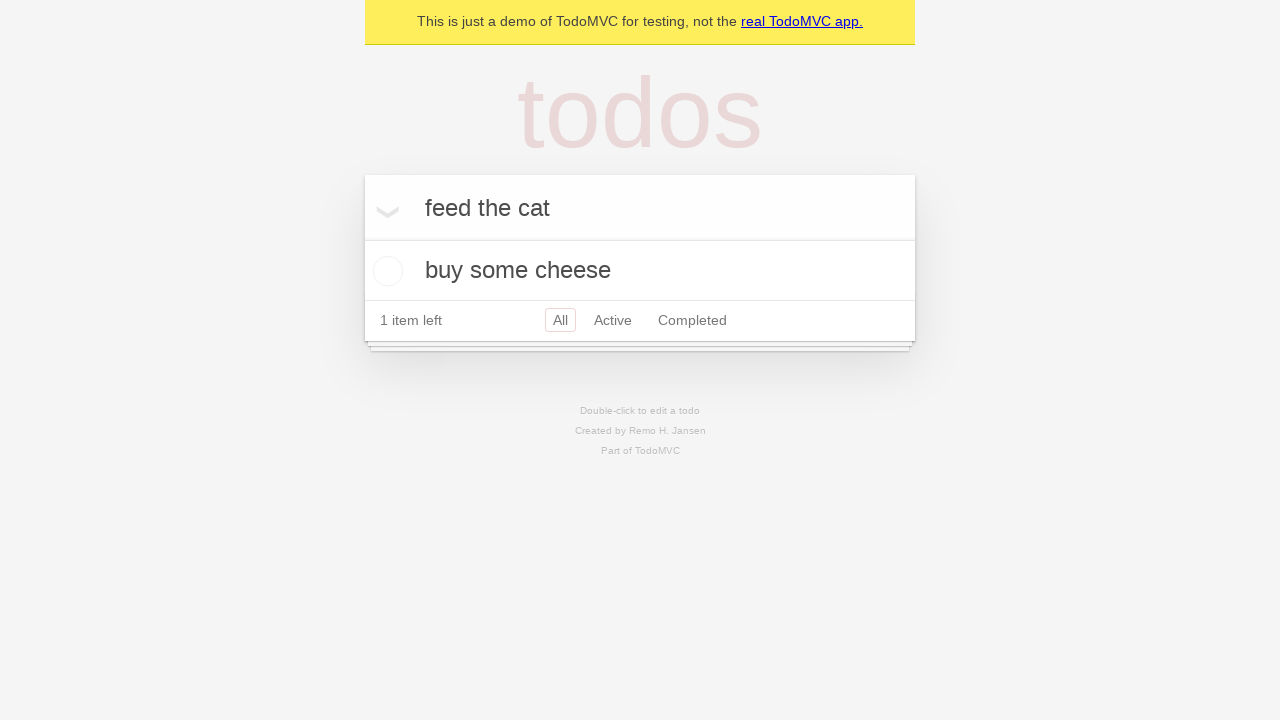

Pressed Enter to create todo 'feed the cat' on internal:attr=[placeholder="What needs to be done?"i]
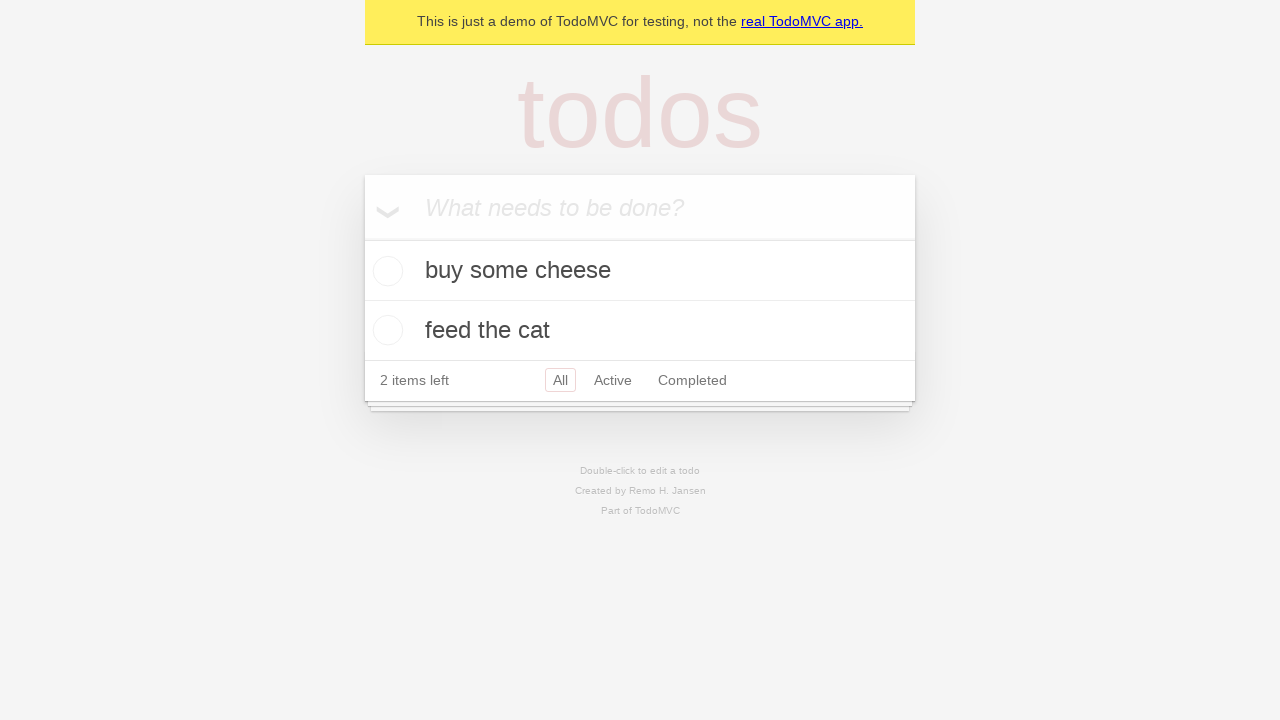

Filled todo input with 'book a doctors appointment' on internal:attr=[placeholder="What needs to be done?"i]
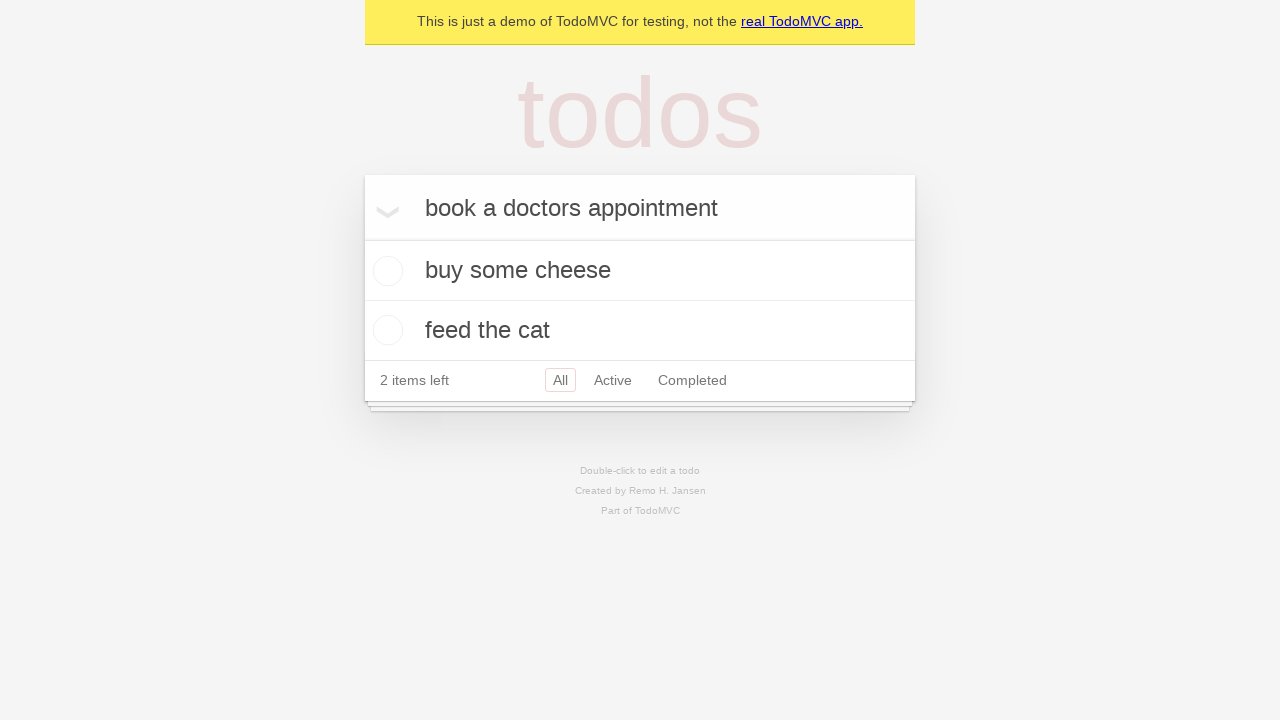

Pressed Enter to create todo 'book a doctors appointment' on internal:attr=[placeholder="What needs to be done?"i]
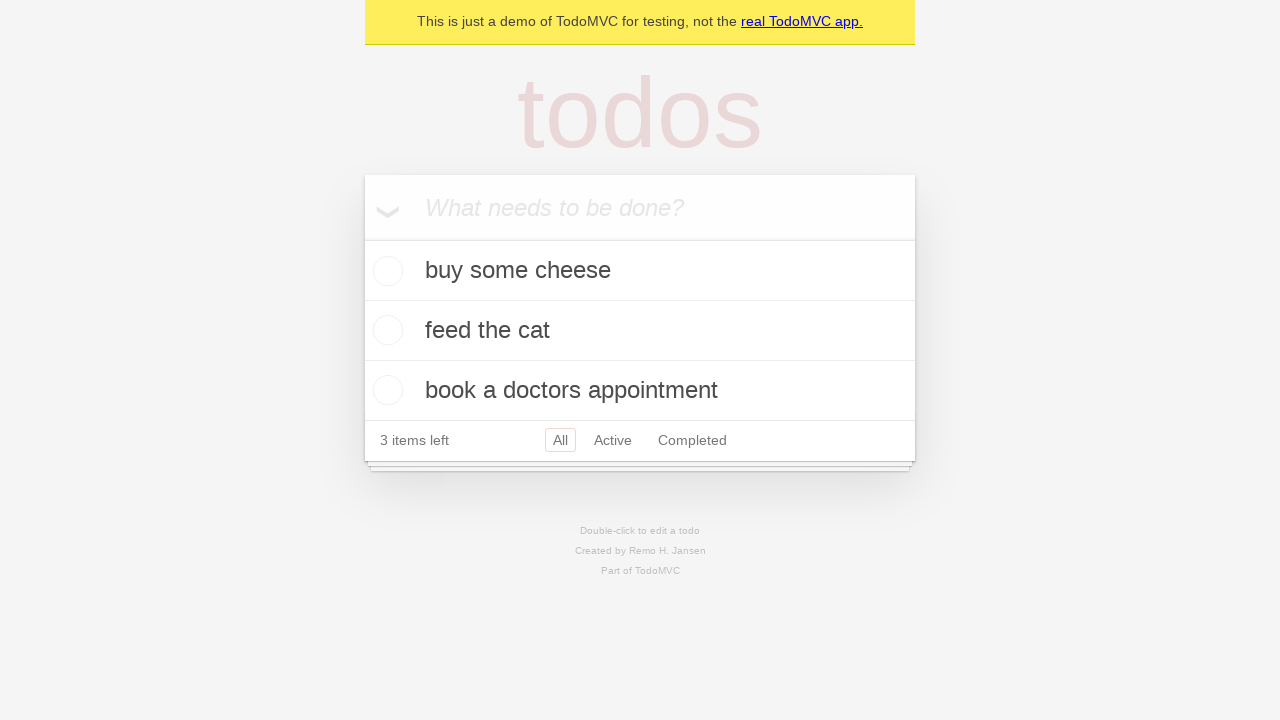

Waited for all three todos to be created
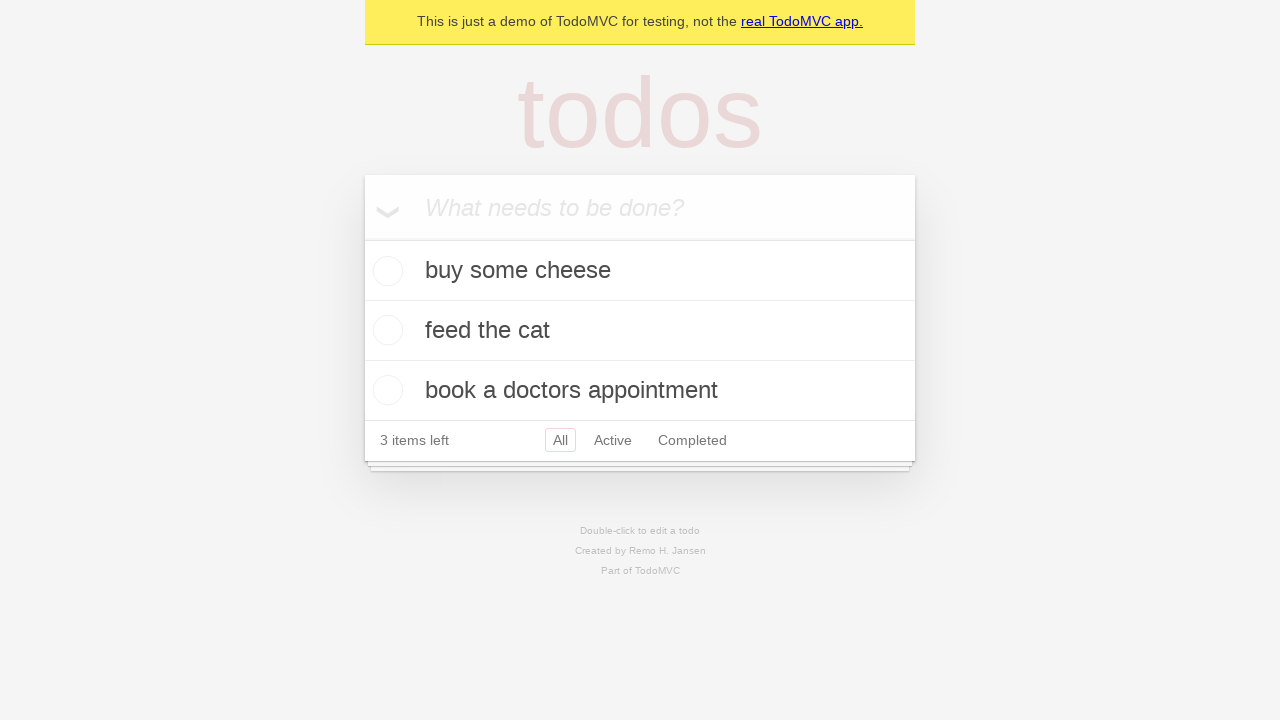

Checked the first todo item as completed at (385, 271) on .todo-list li .toggle >> nth=0
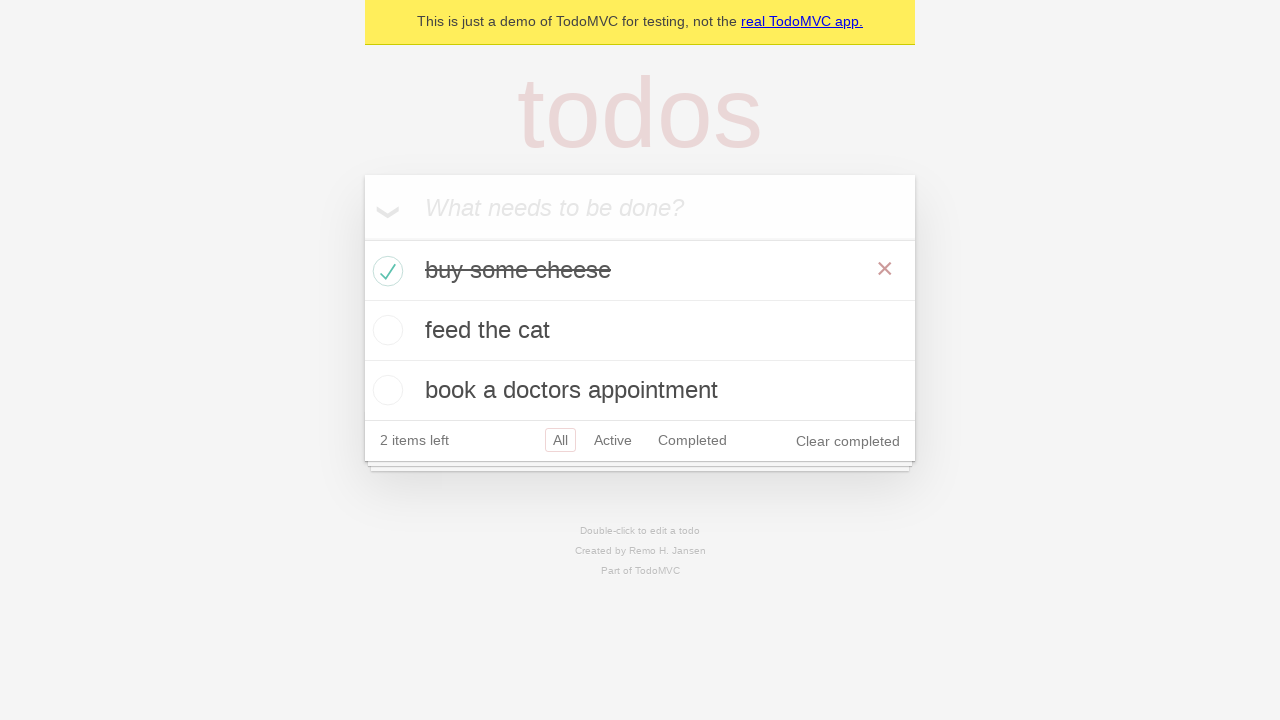

Clear completed button is now visible
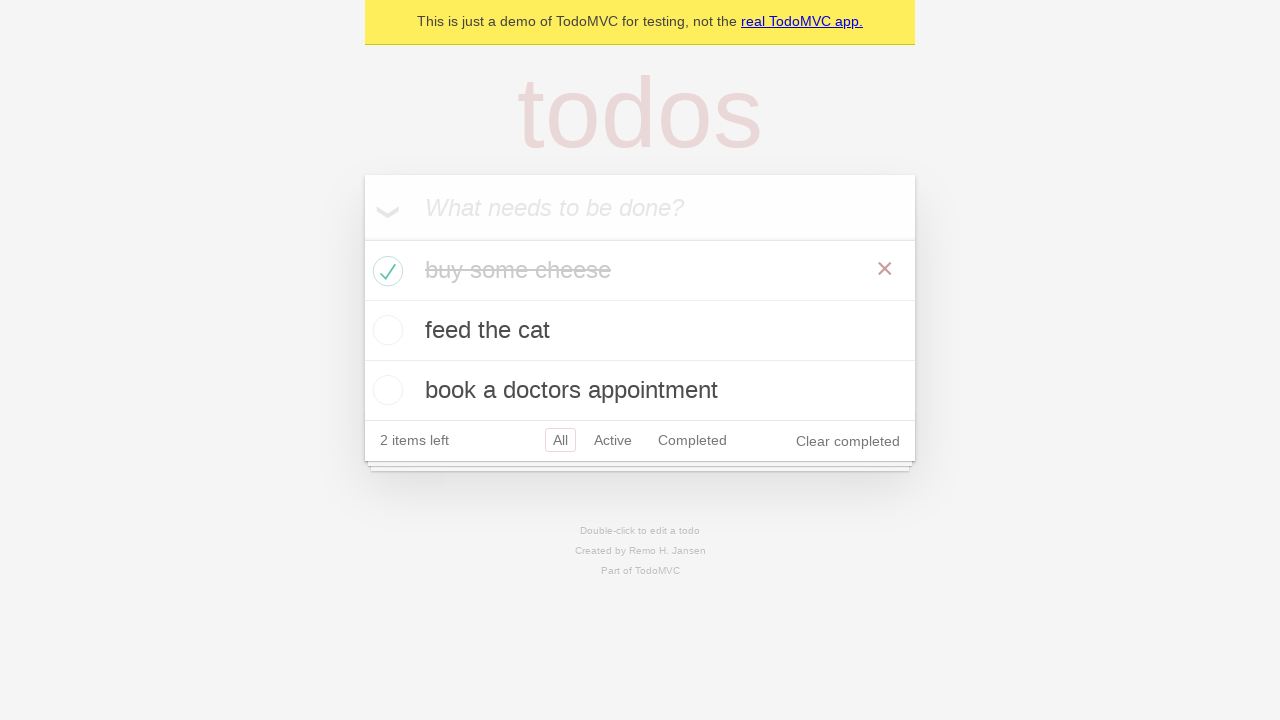

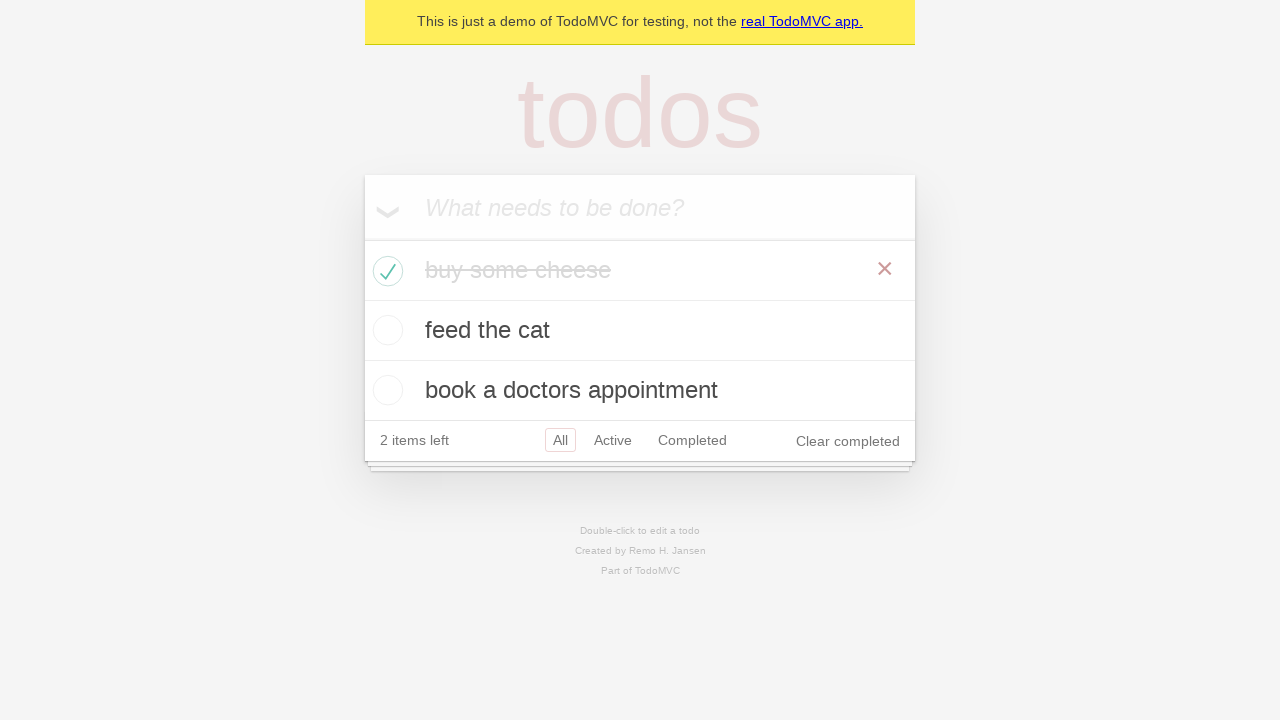